Tests add/remove elements functionality by clicking the Add Element button 3 times, verifying 3 delete buttons appear, then removing all elements

Starting URL: https://the-internet.herokuapp.com/add_remove_elements/

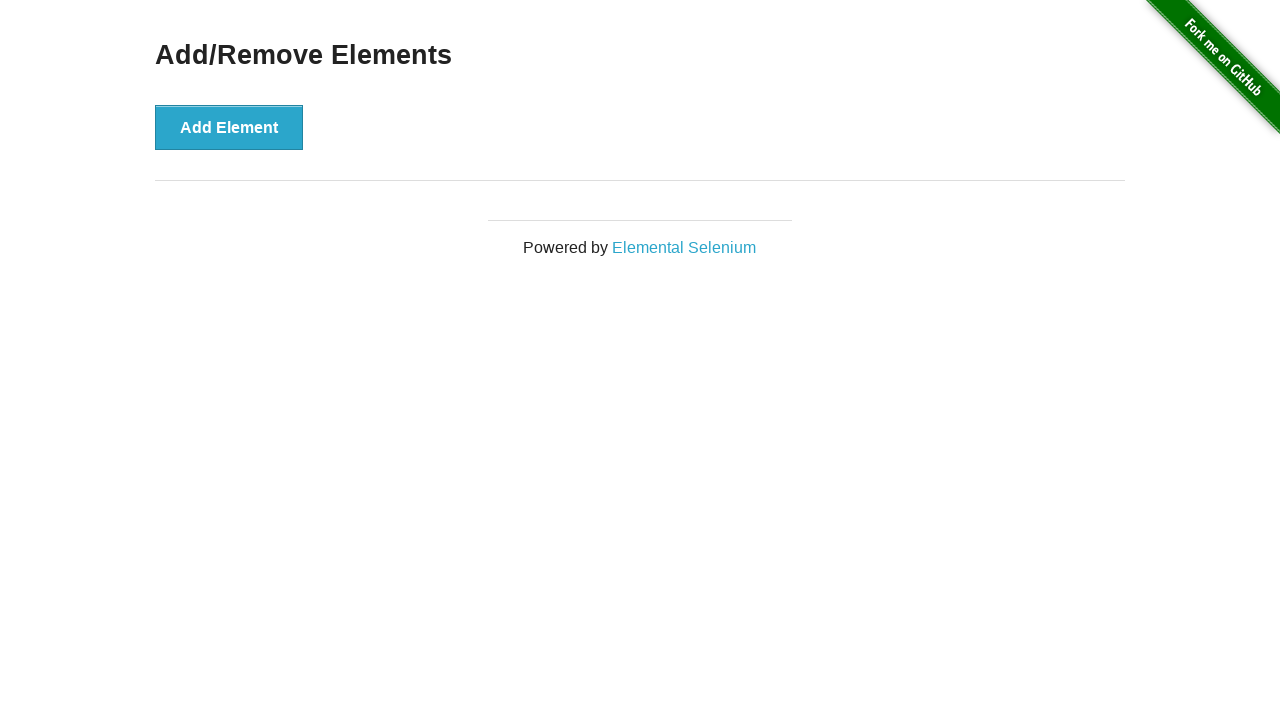

Clicked Add Element button (iteration 1/3) at (229, 127) on button:has-text('Add Element')
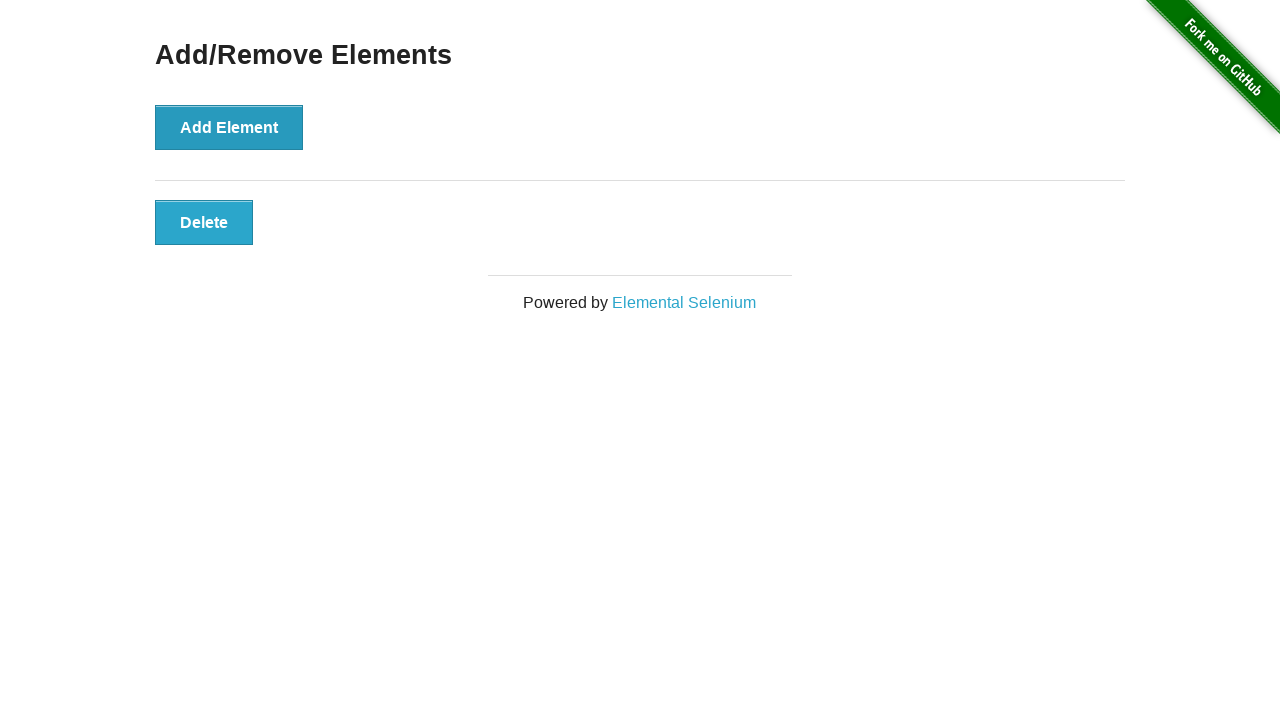

Clicked Add Element button (iteration 2/3) at (229, 127) on button:has-text('Add Element')
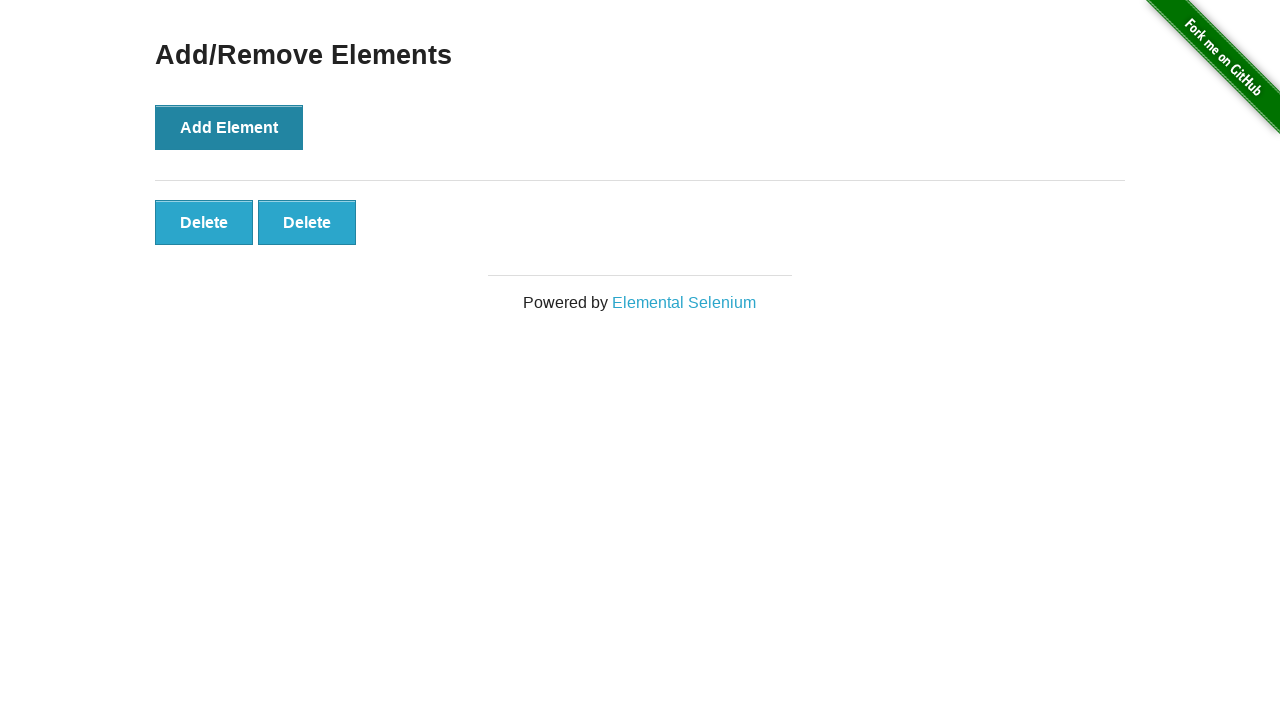

Clicked Add Element button (iteration 3/3) at (229, 127) on button:has-text('Add Element')
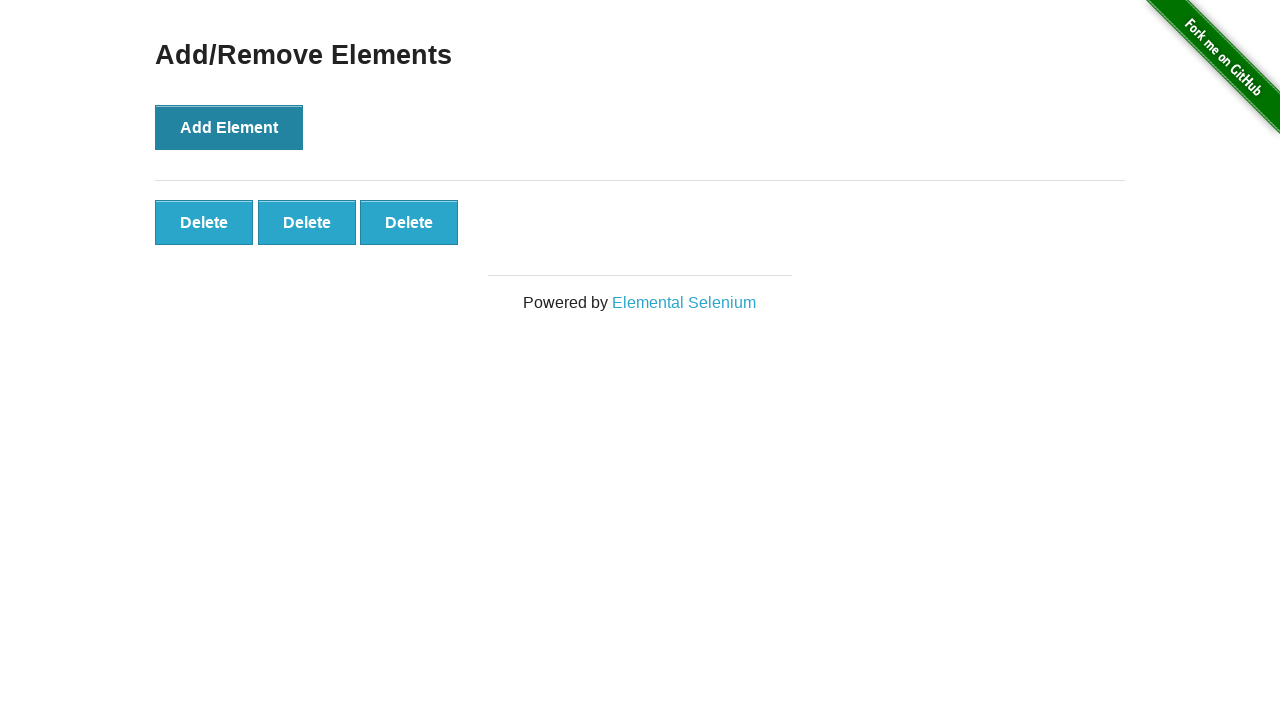

Verified 3 delete buttons appeared
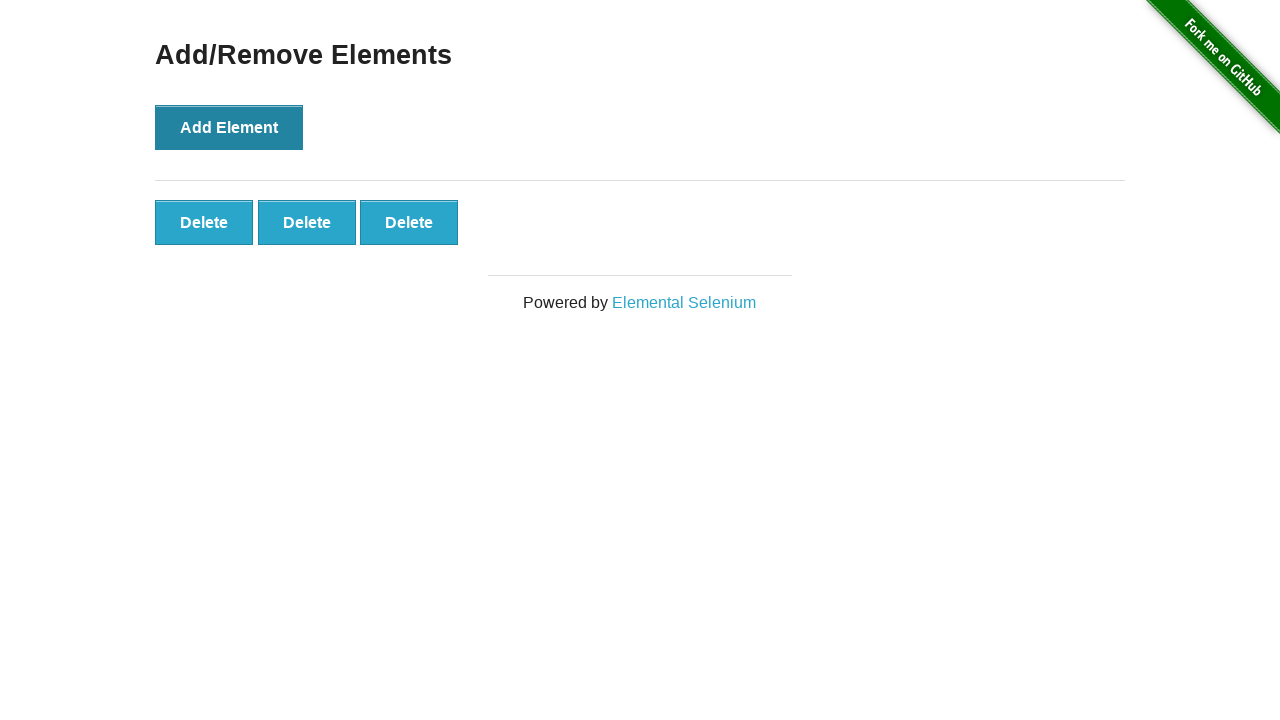

Clicked delete button to remove element (iteration 1/3) at (204, 222) on button.added-manually >> nth=0
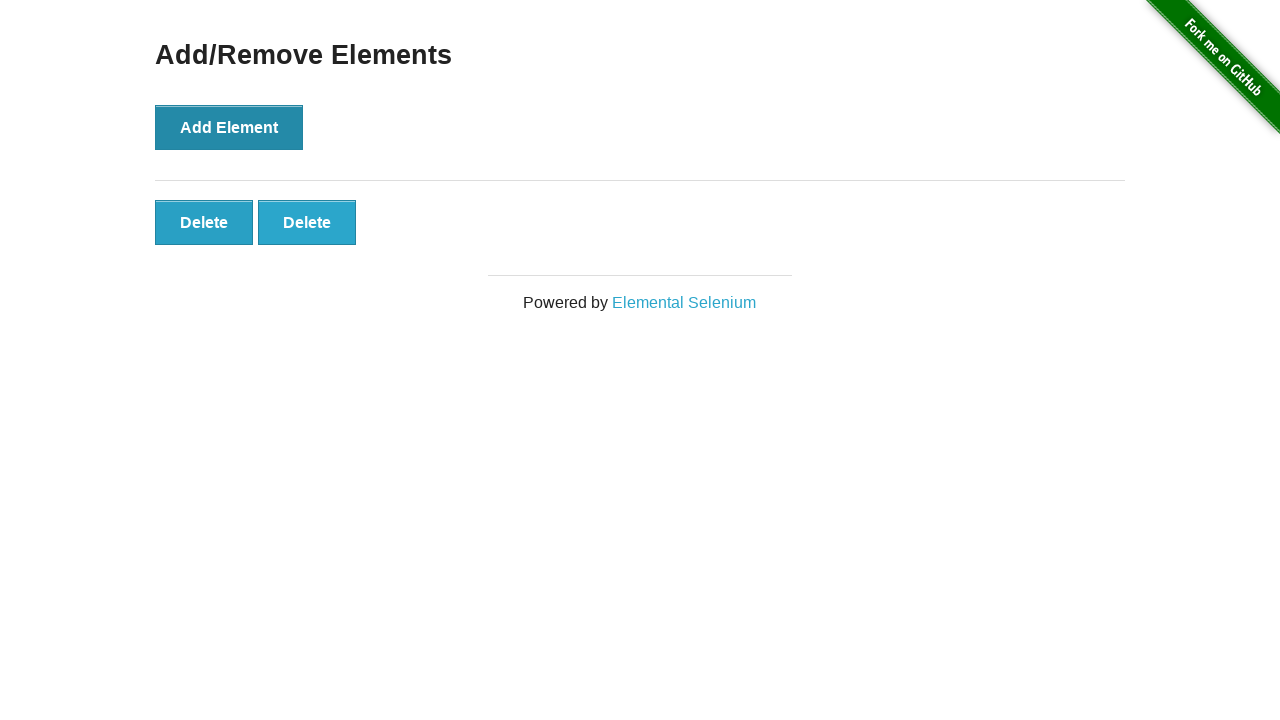

Clicked delete button to remove element (iteration 2/3) at (204, 222) on button.added-manually >> nth=0
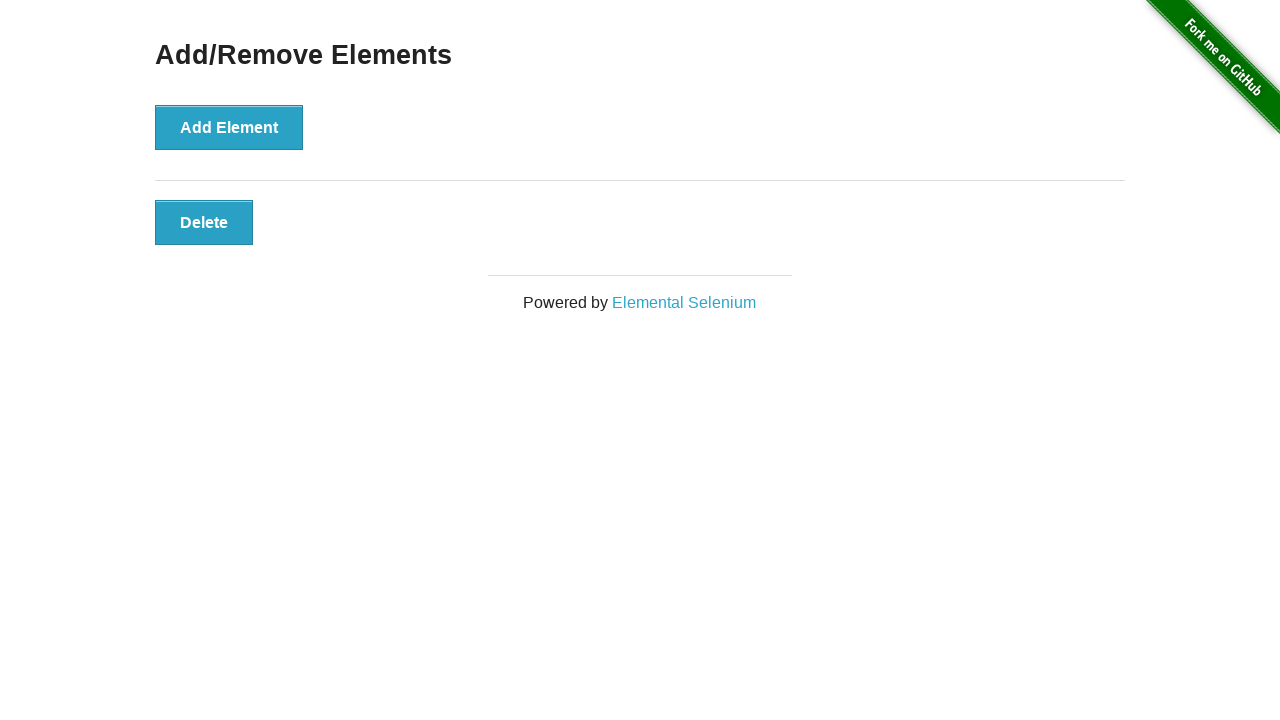

Clicked delete button to remove element (iteration 3/3) at (204, 222) on button.added-manually >> nth=0
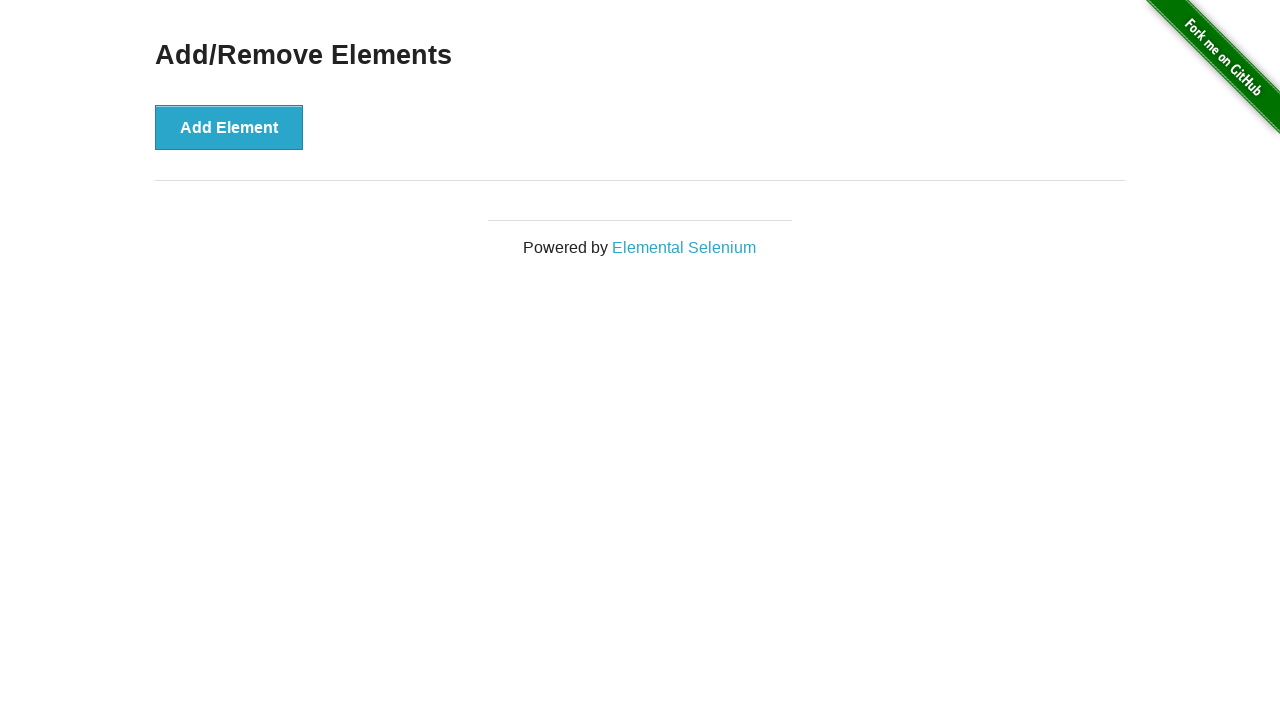

Verified all delete buttons were removed
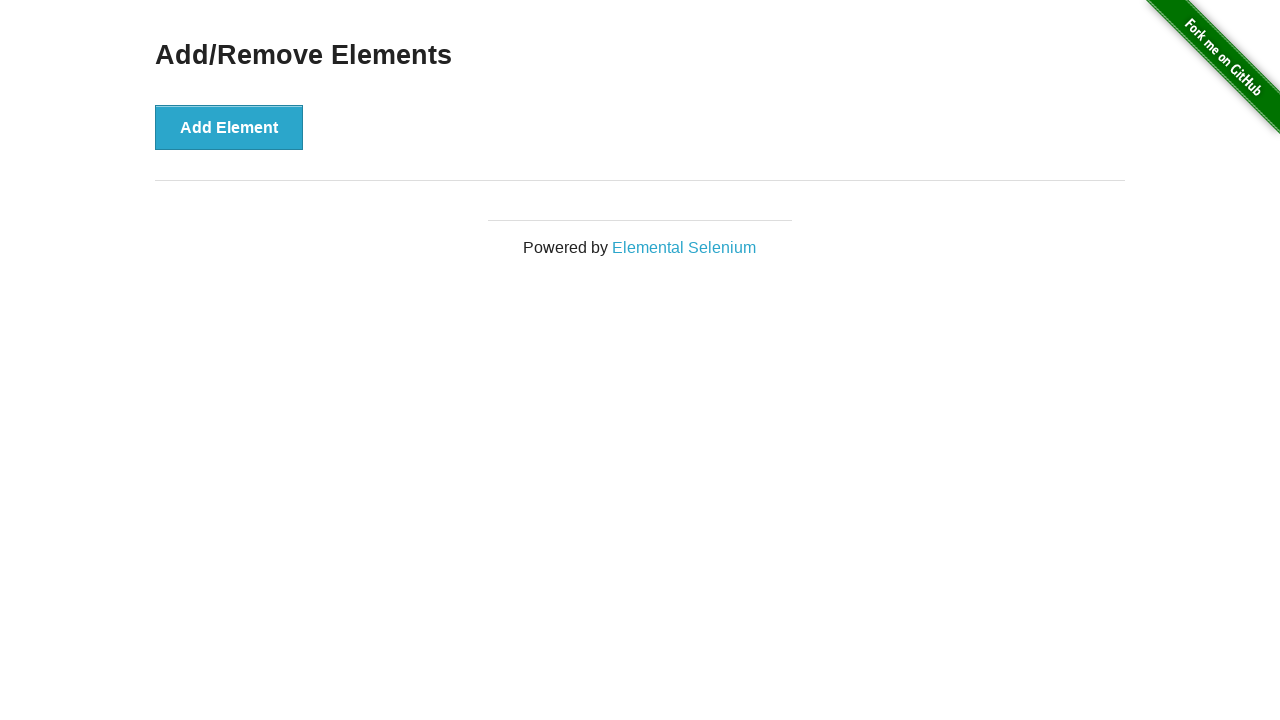

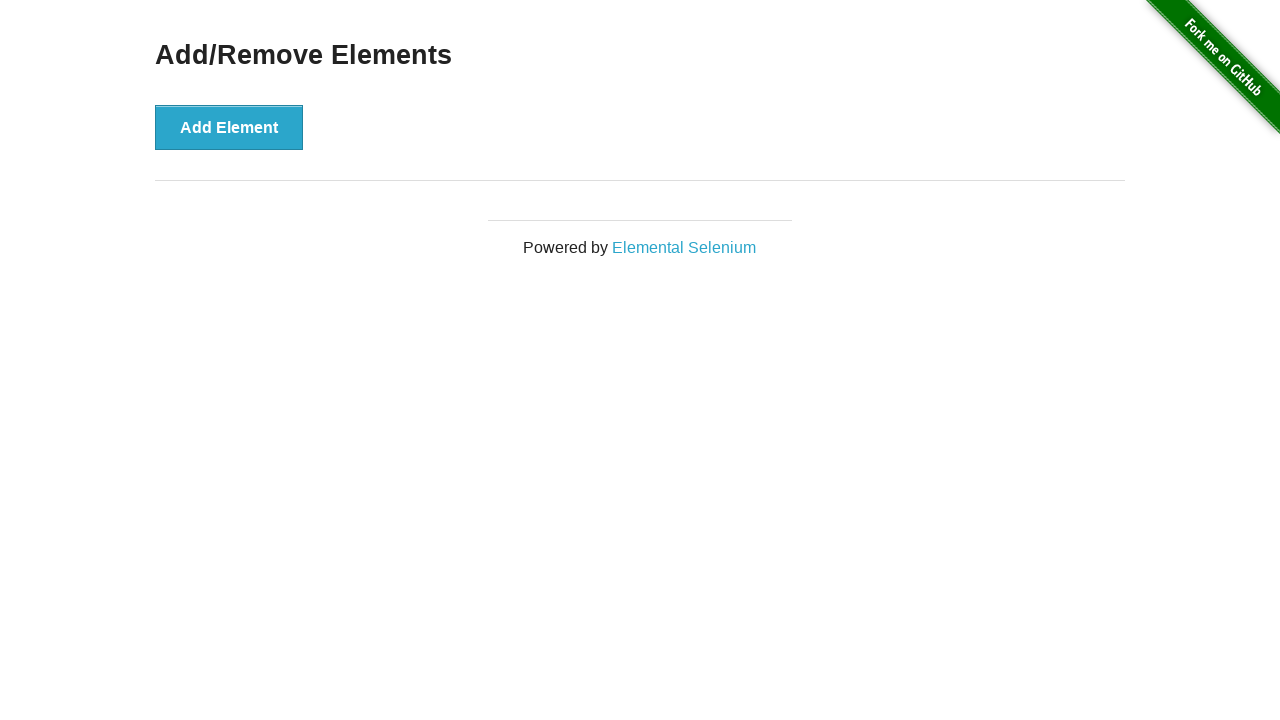